Tests checkbox functionality by checking and unchecking checkboxes and verifying their state on the Heroku test site

Starting URL: https://the-internet.herokuapp.com/checkboxes

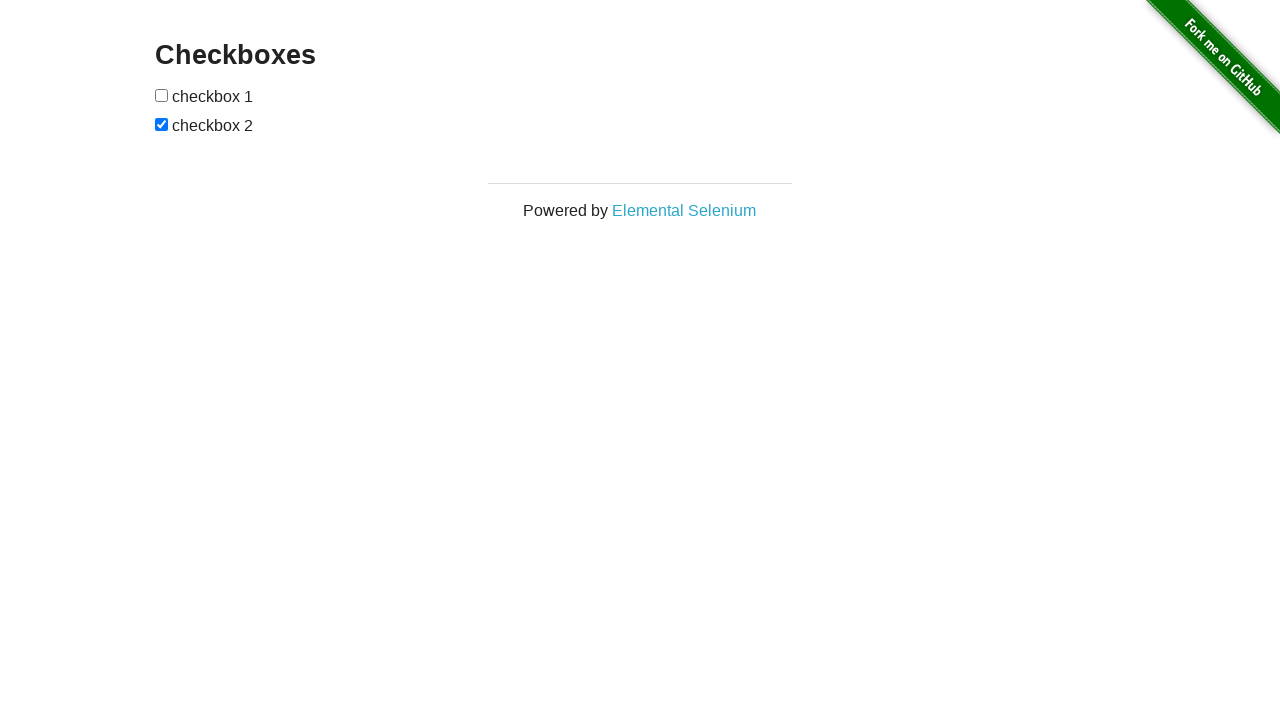

Located all checkboxes on the page
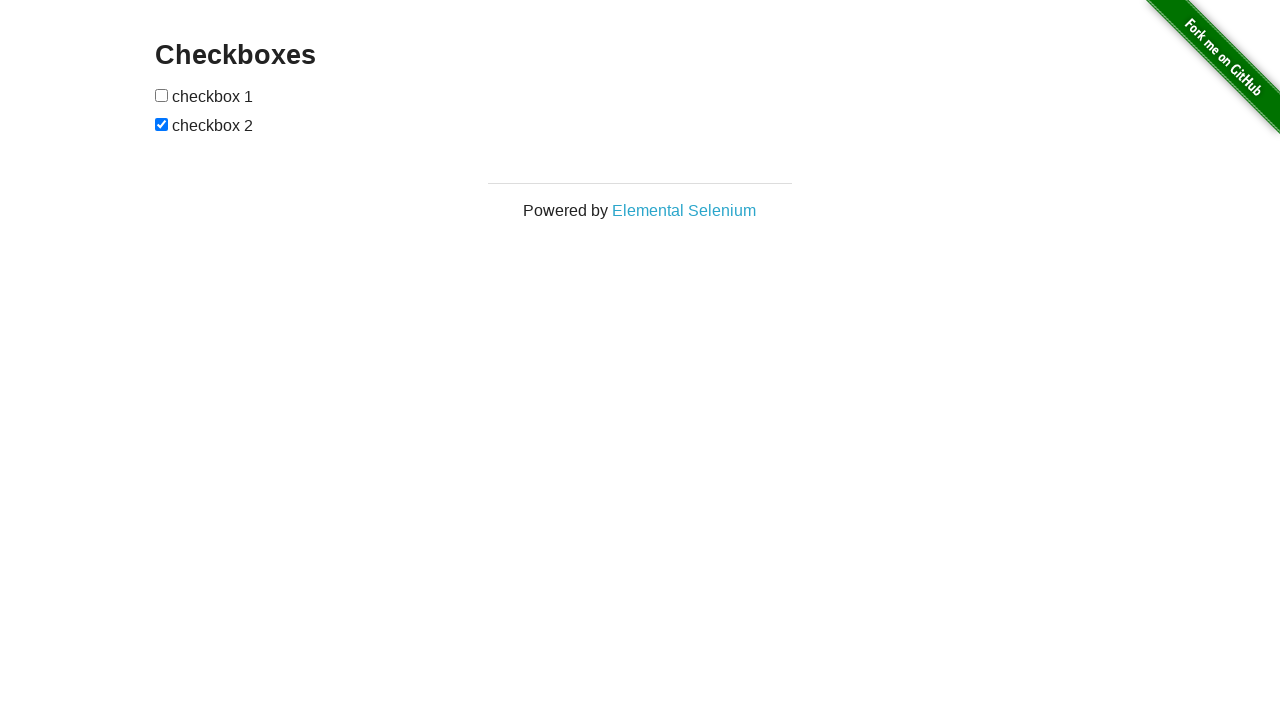

Selected first checkbox
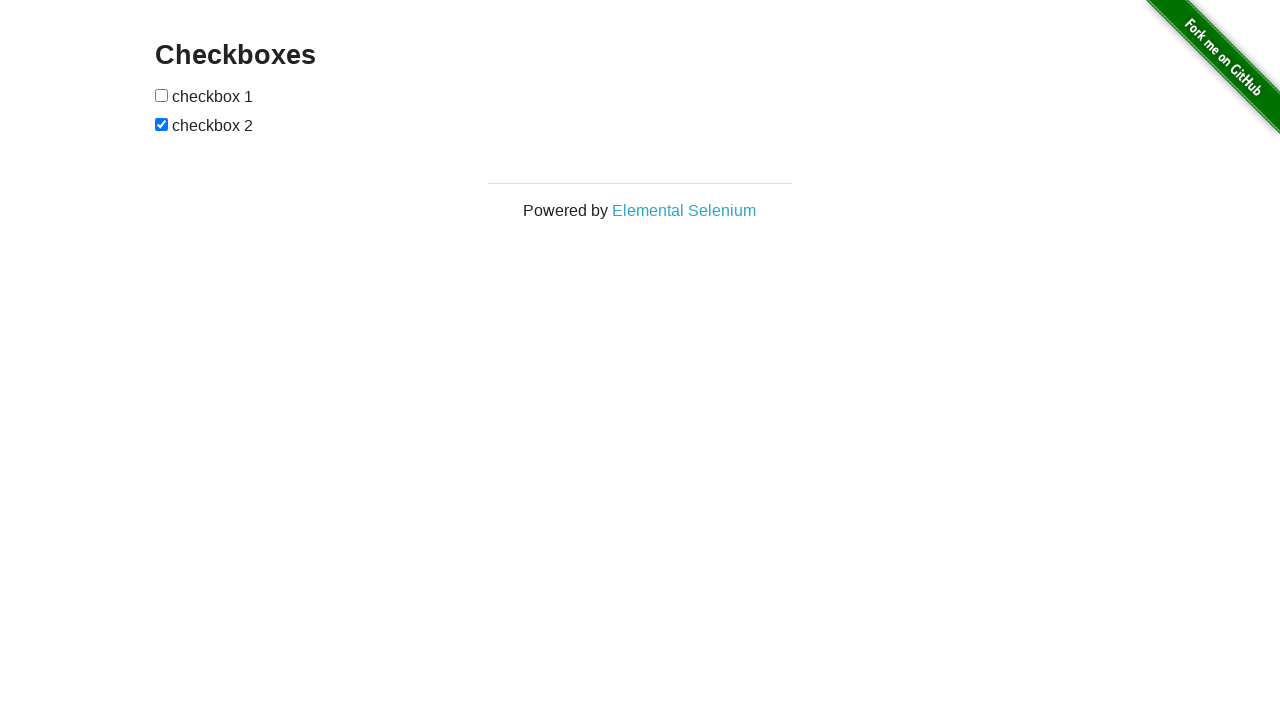

Checked the first checkbox at (162, 95) on input[type='checkbox'] >> nth=0
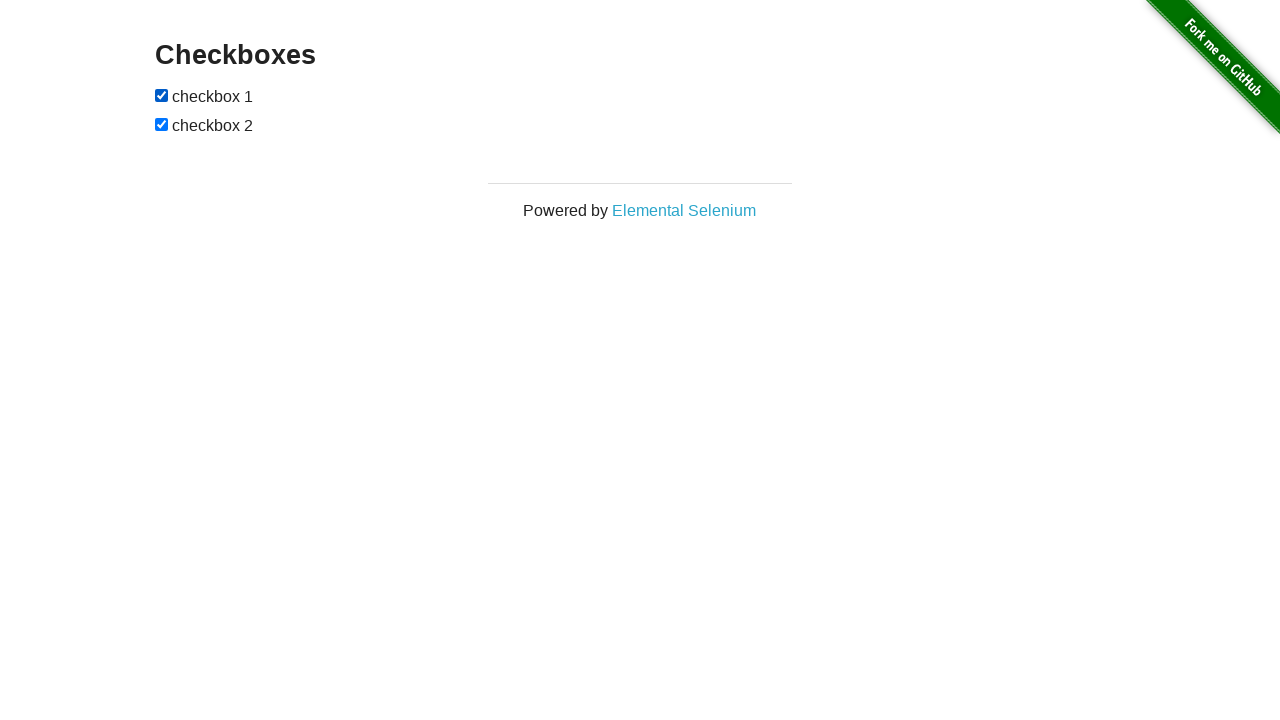

Verified first checkbox is checked
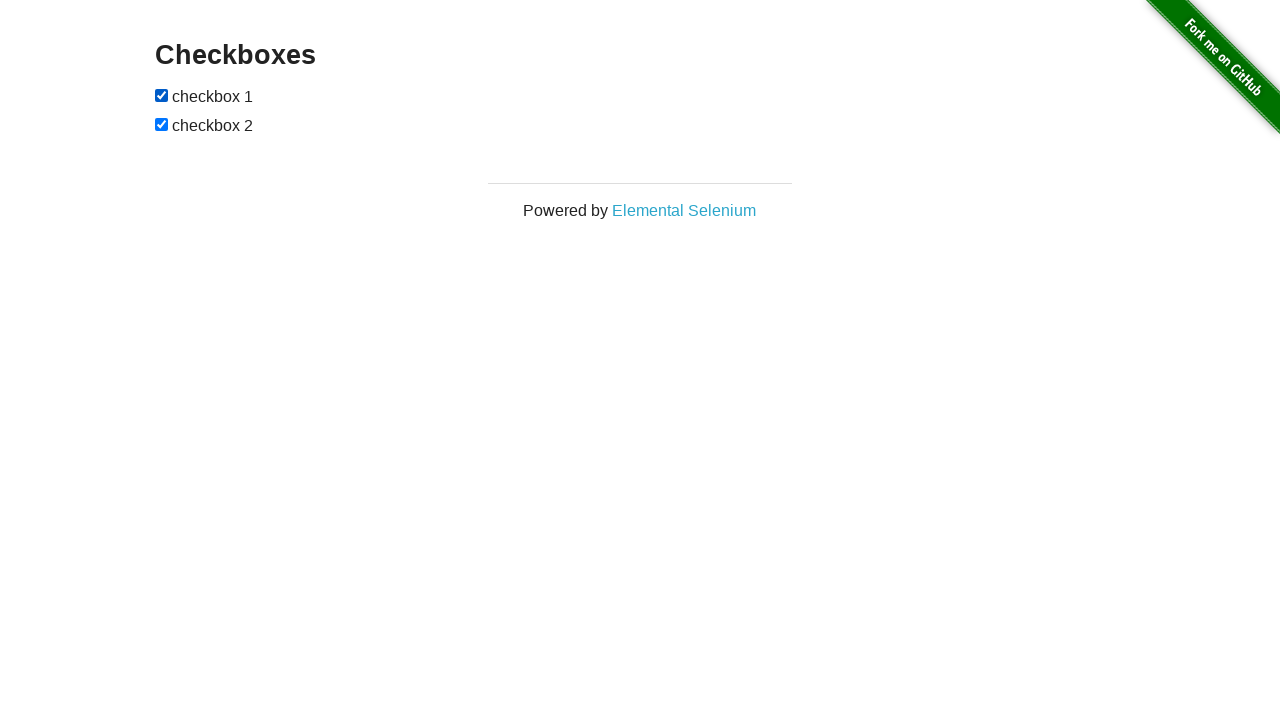

Selected second checkbox
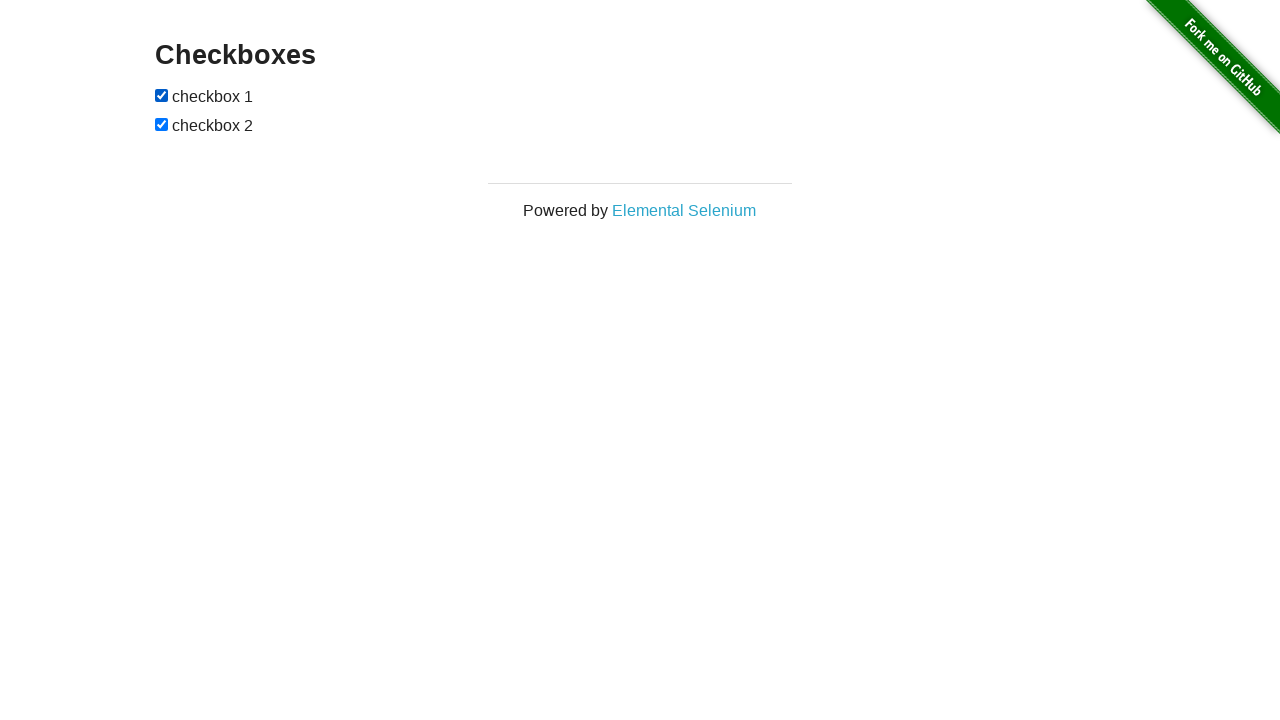

Verified second checkbox is checked
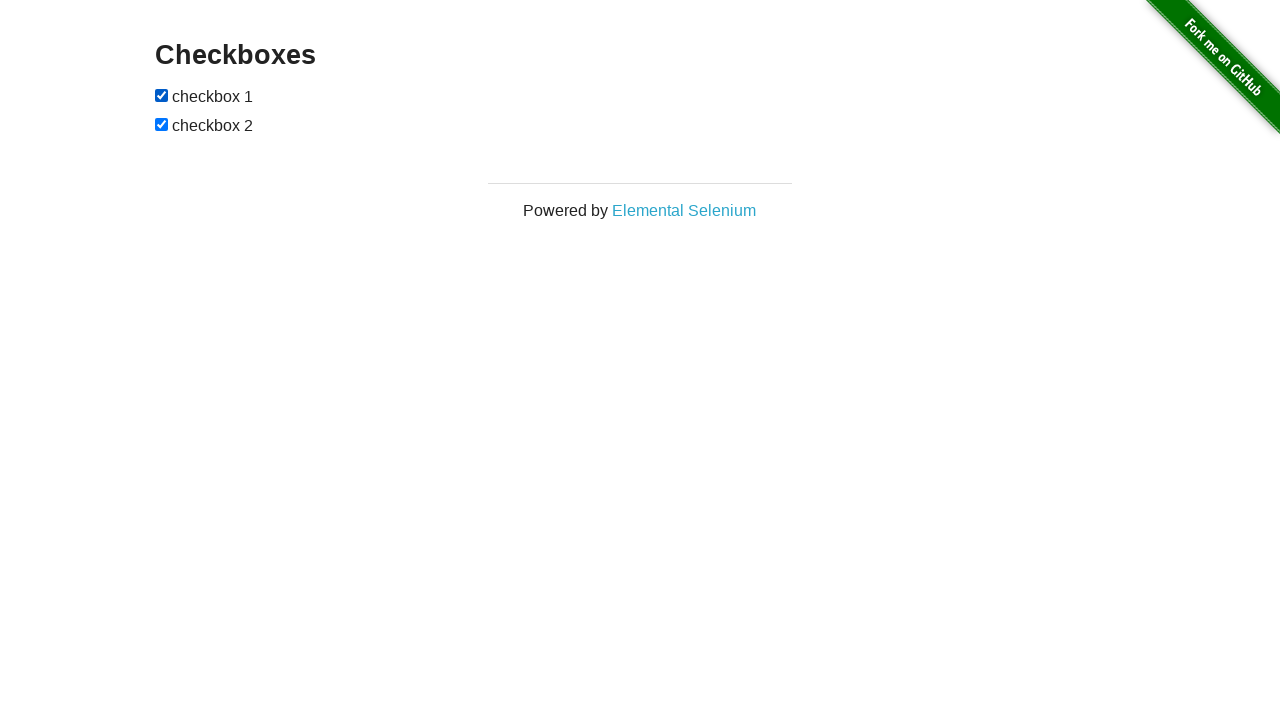

Unchecked the first checkbox at (162, 95) on input[type='checkbox'] >> nth=0
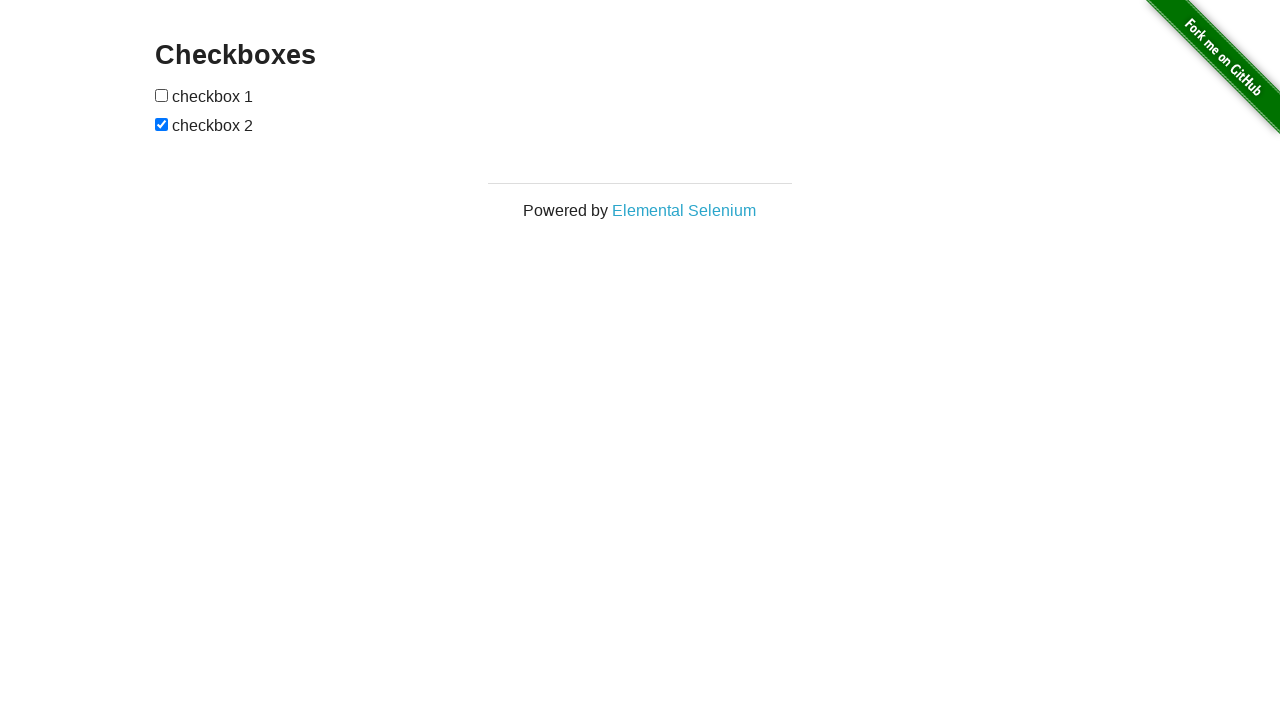

Verified first checkbox is unchecked
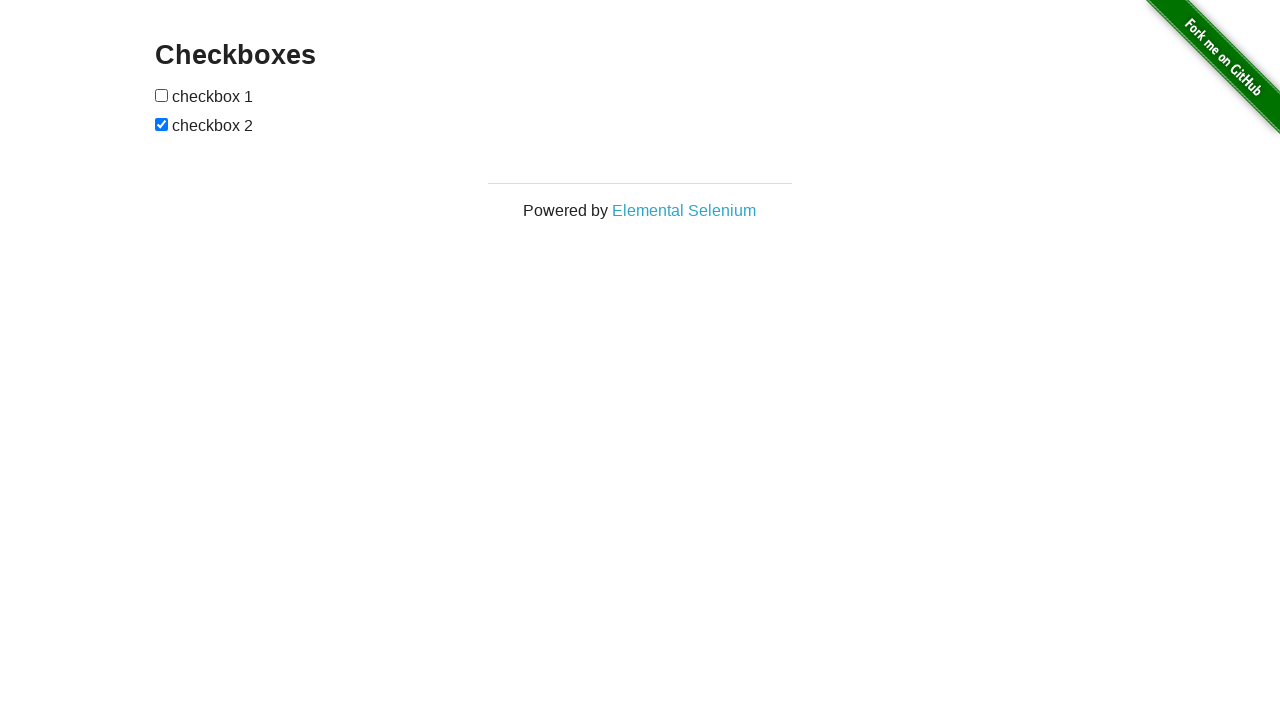

Unchecked the second checkbox at (162, 124) on input[type='checkbox'] >> nth=1
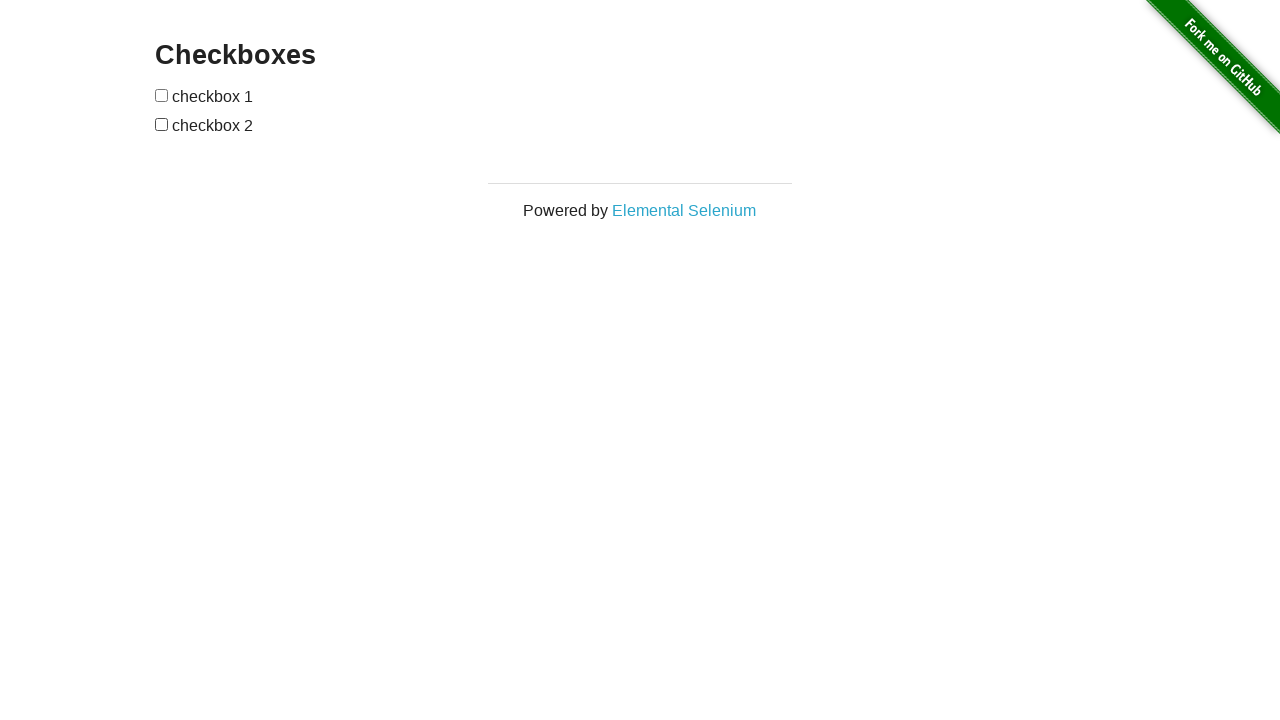

Verified second checkbox is unchecked
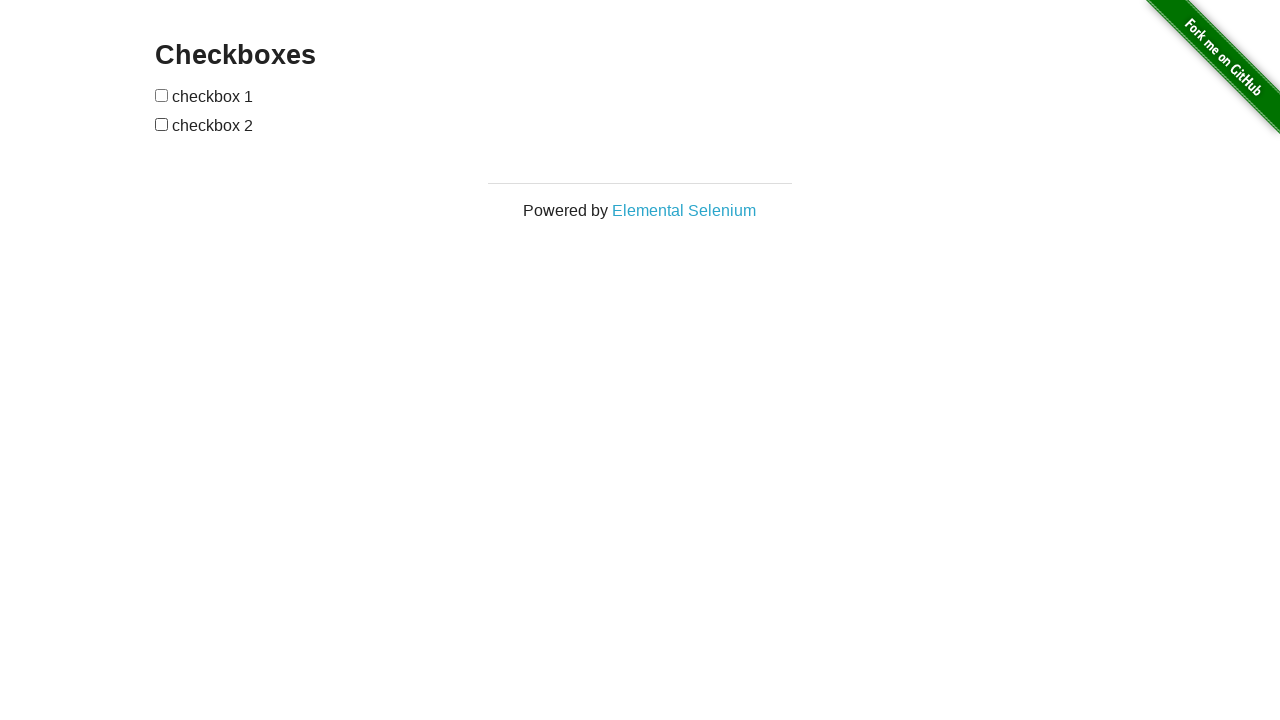

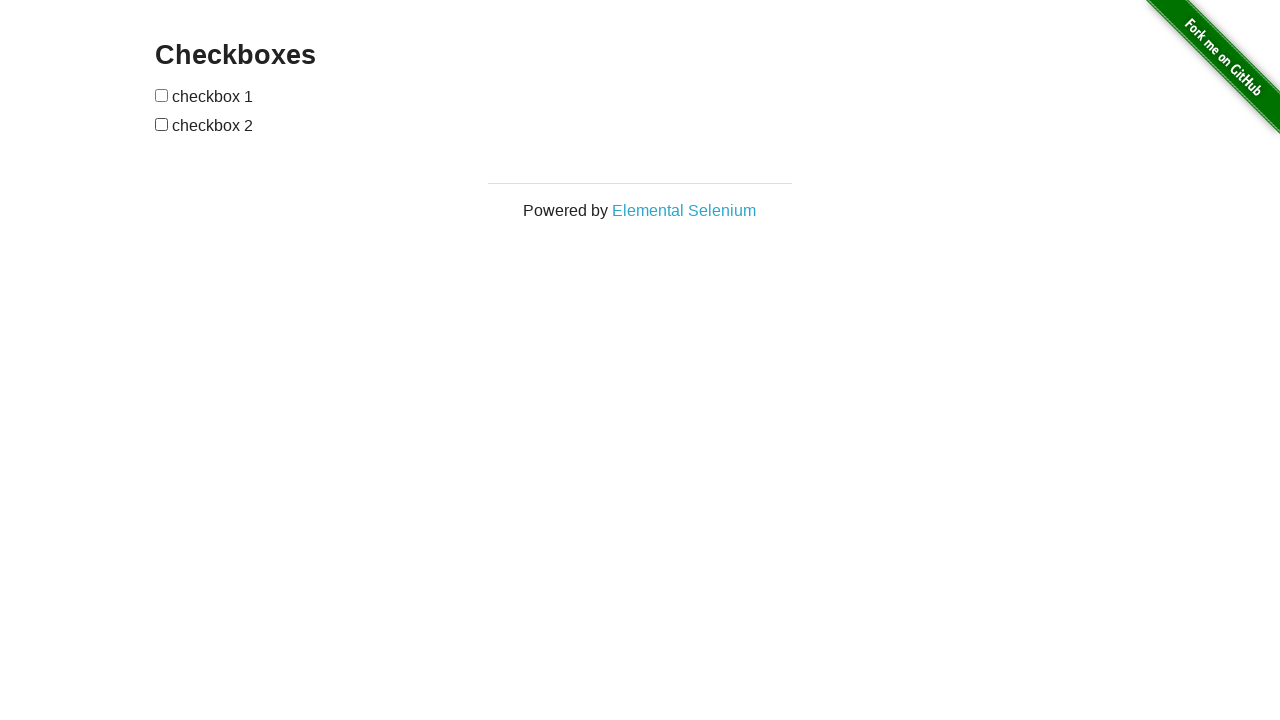